Tests hover functionality by hovering over the first avatar image and verifying that the caption with additional user information becomes visible.

Starting URL: http://the-internet.herokuapp.com/hovers

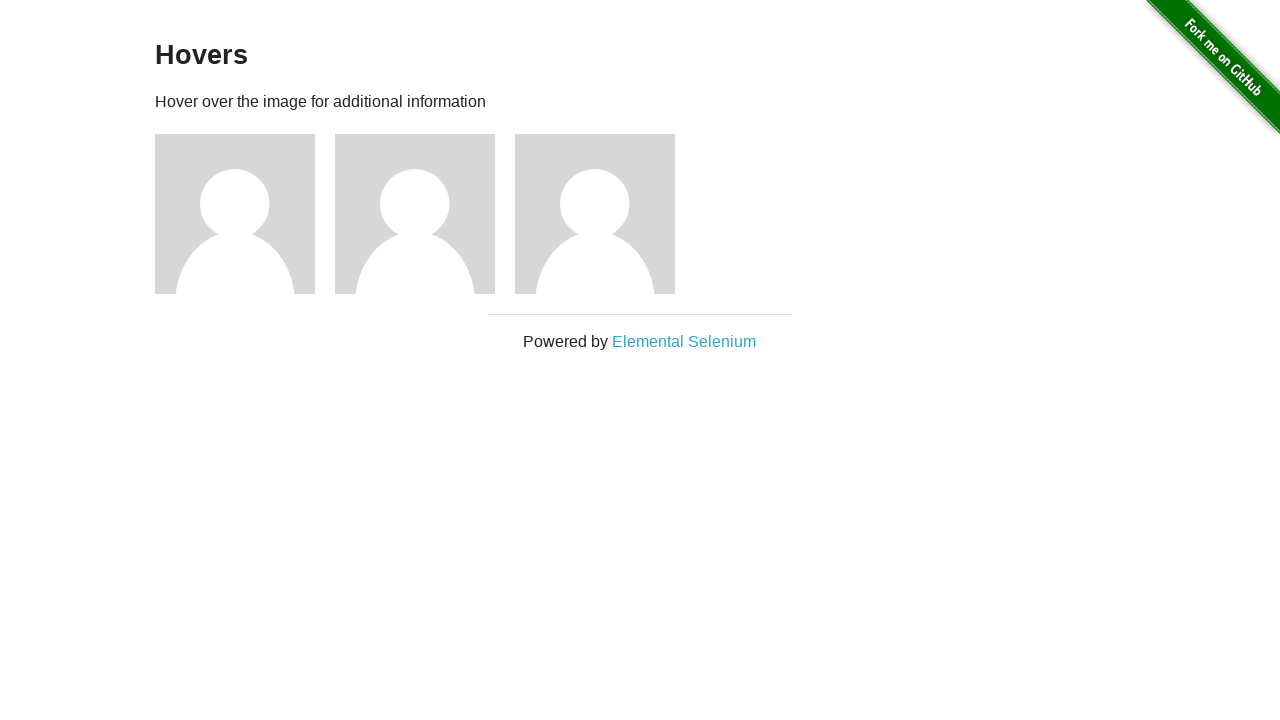

Located the first avatar figure element
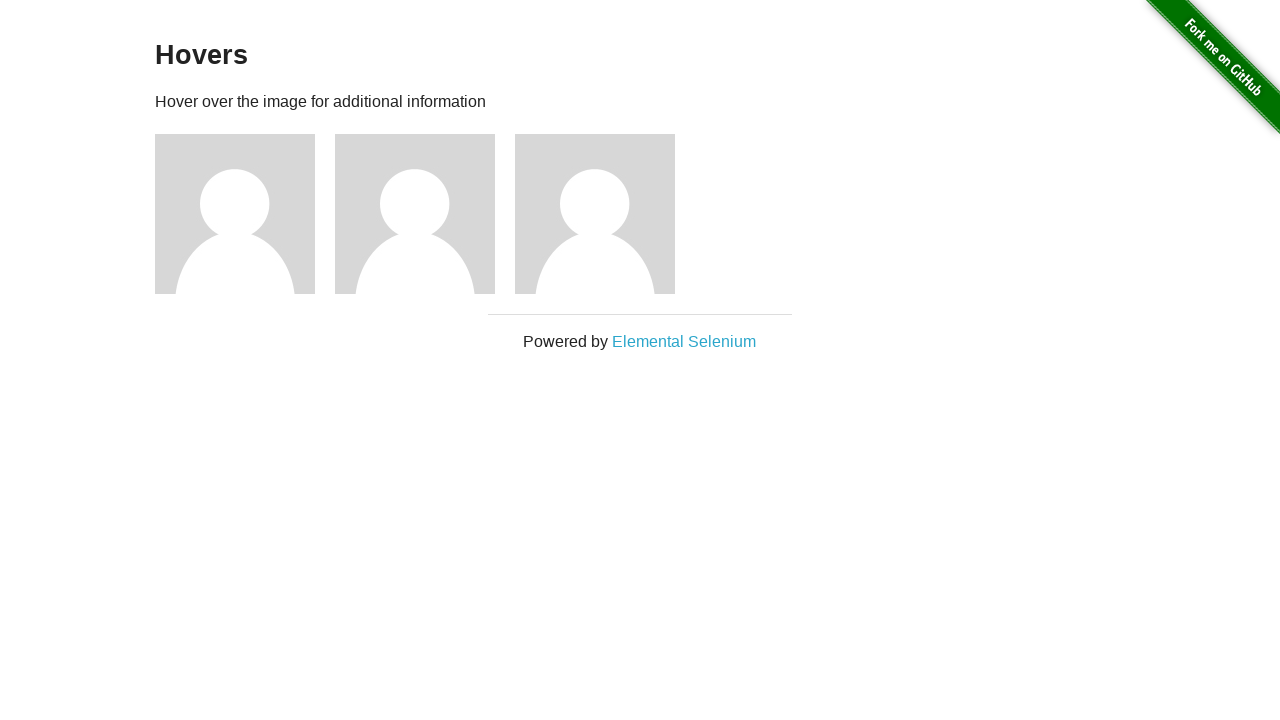

Hovered over the first avatar image at (245, 214) on .figure >> nth=0
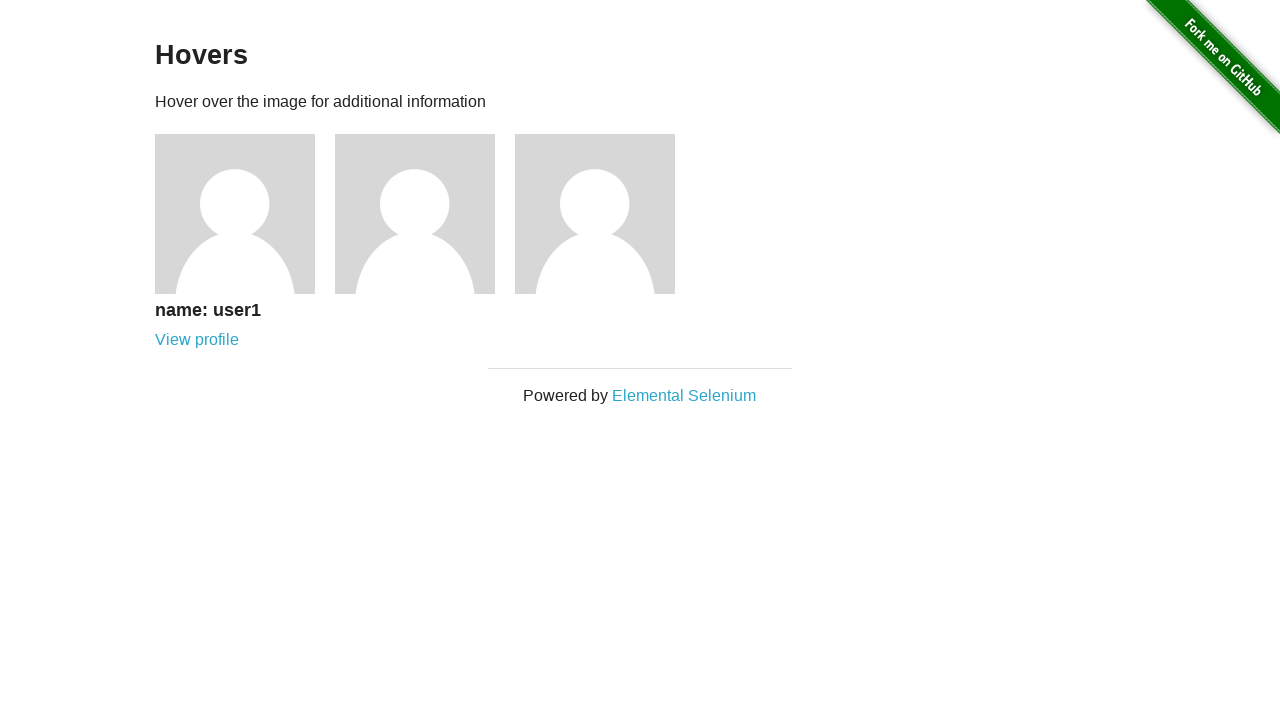

Located the caption element
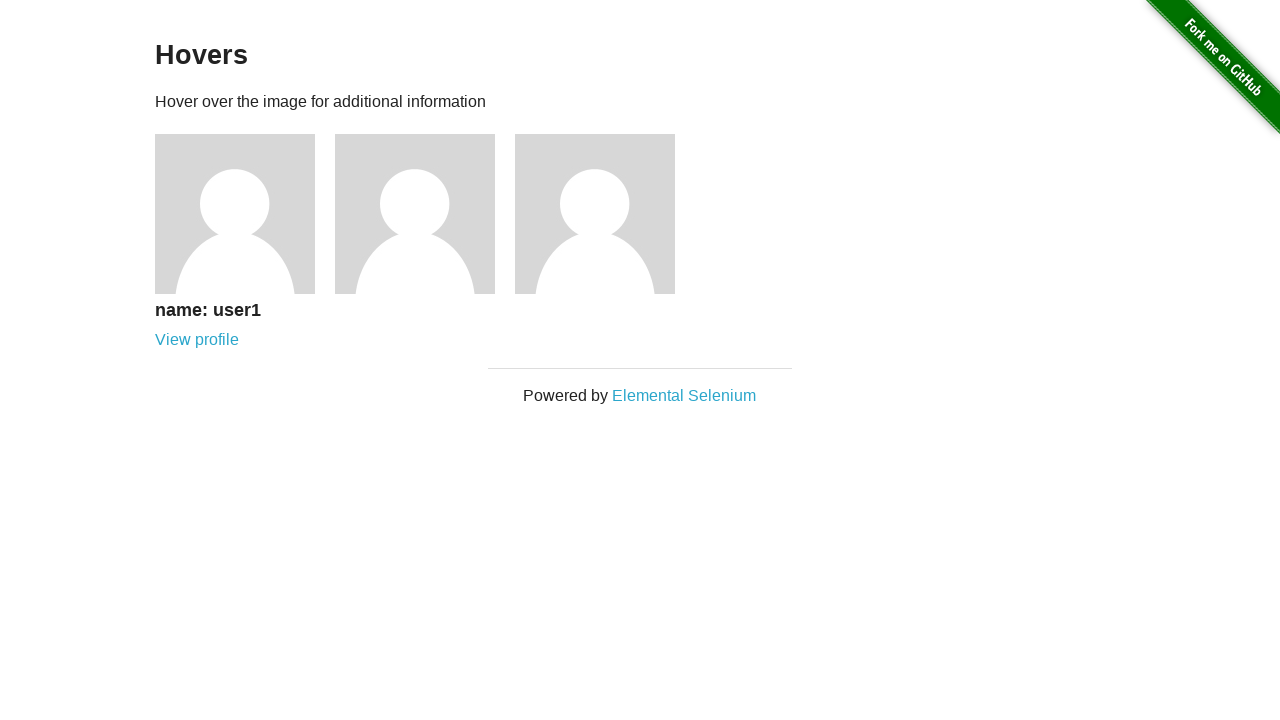

Verified caption is visible after hover
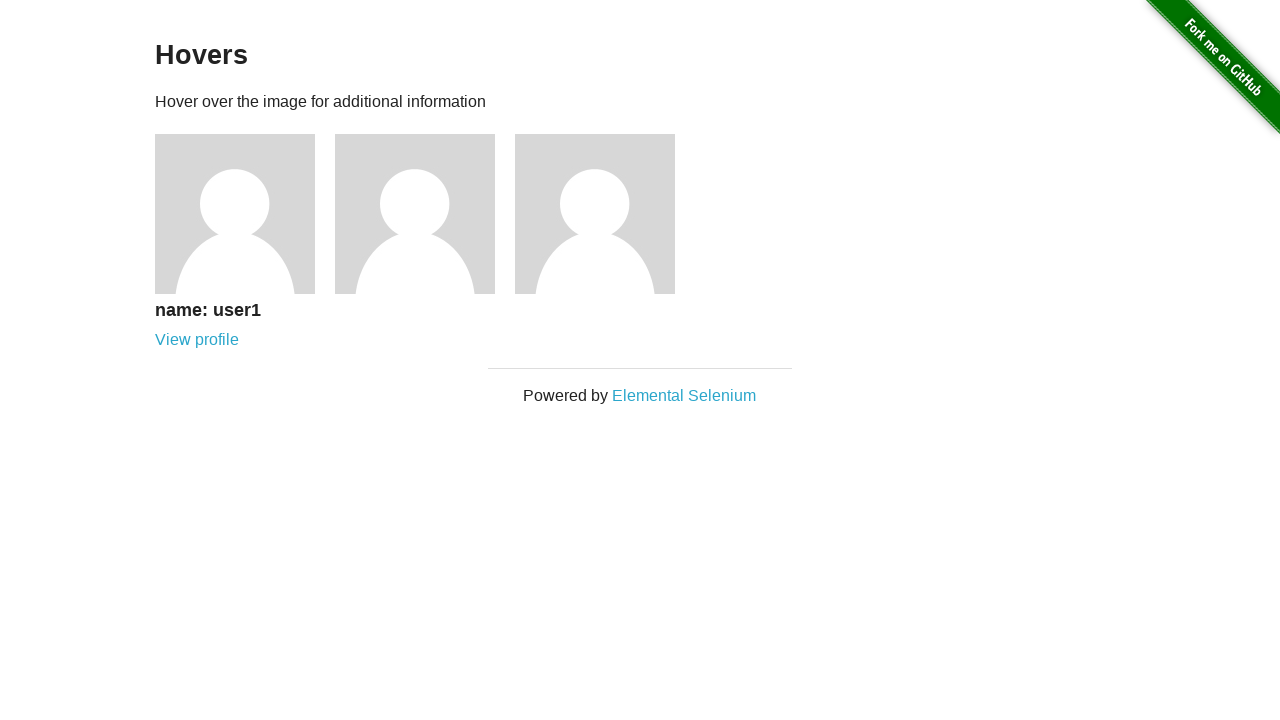

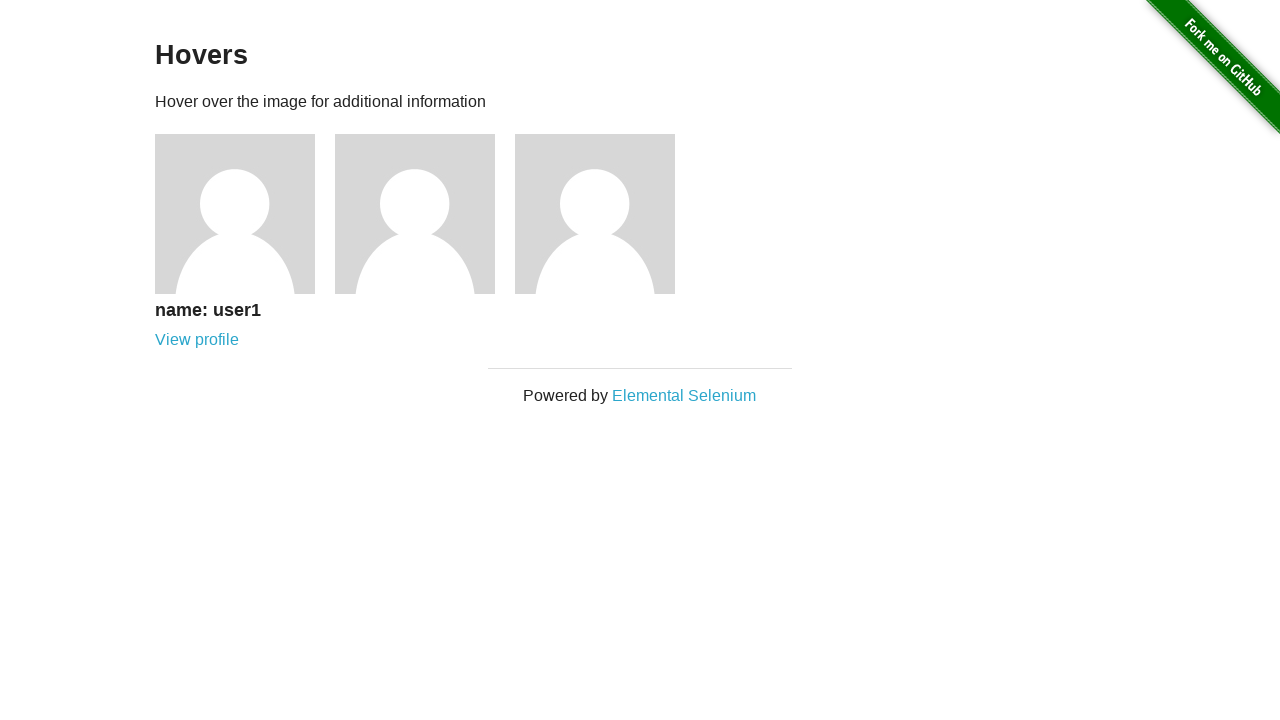